Tests moving mouse by offset from current pointer position using sequential moves

Starting URL: https://selenium.dev/selenium/web/mouse_interaction.html

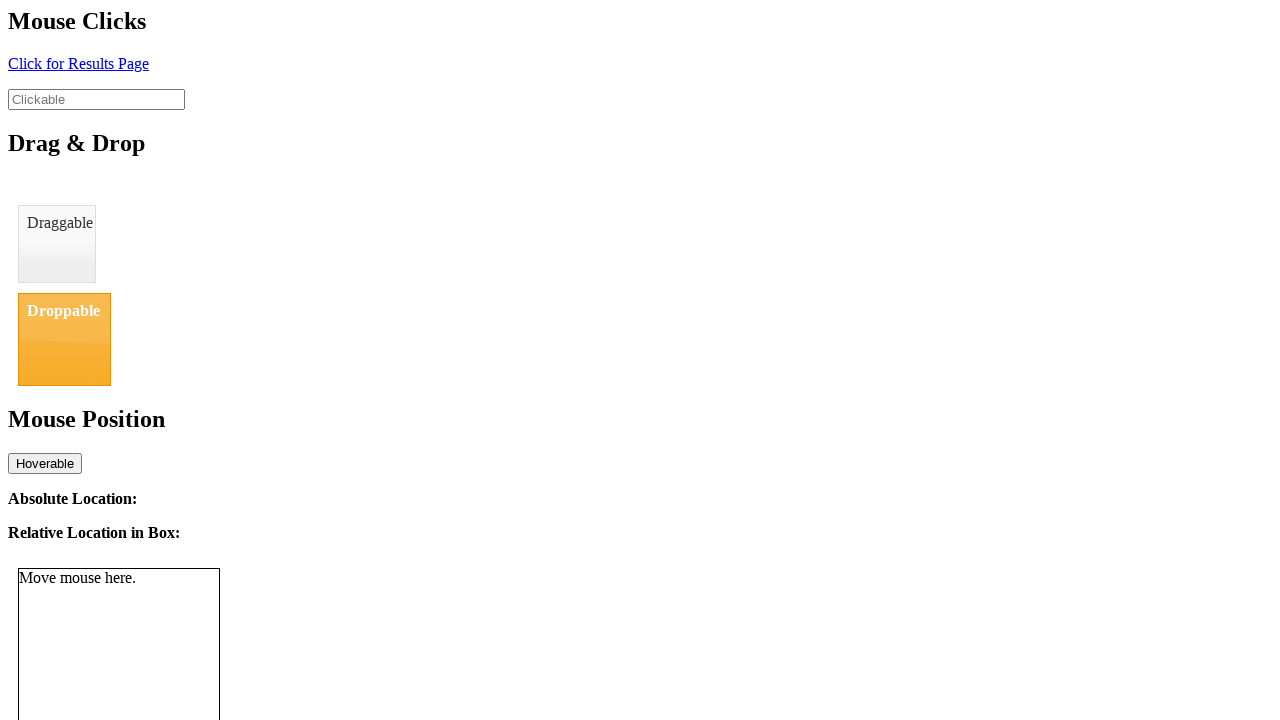

Moved mouse to initial location (6, 3) at (6, 3)
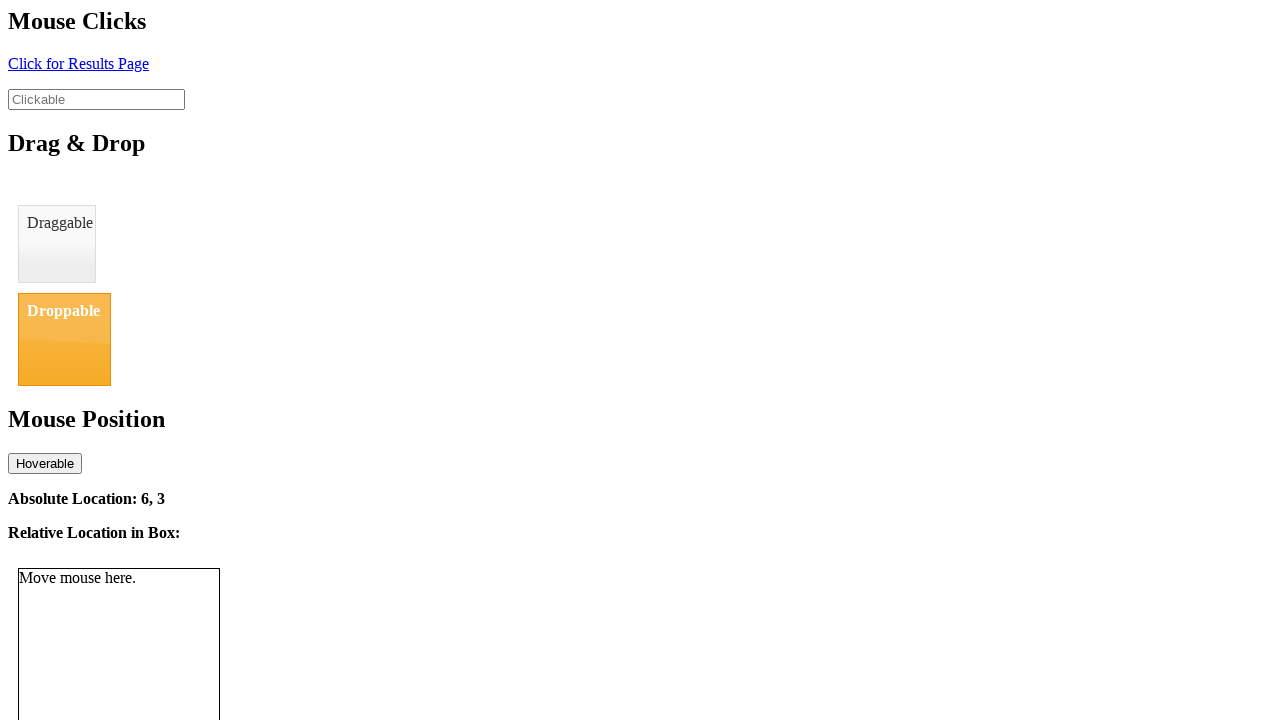

Moved mouse by offset from current position to (19, 18) at (19, 18)
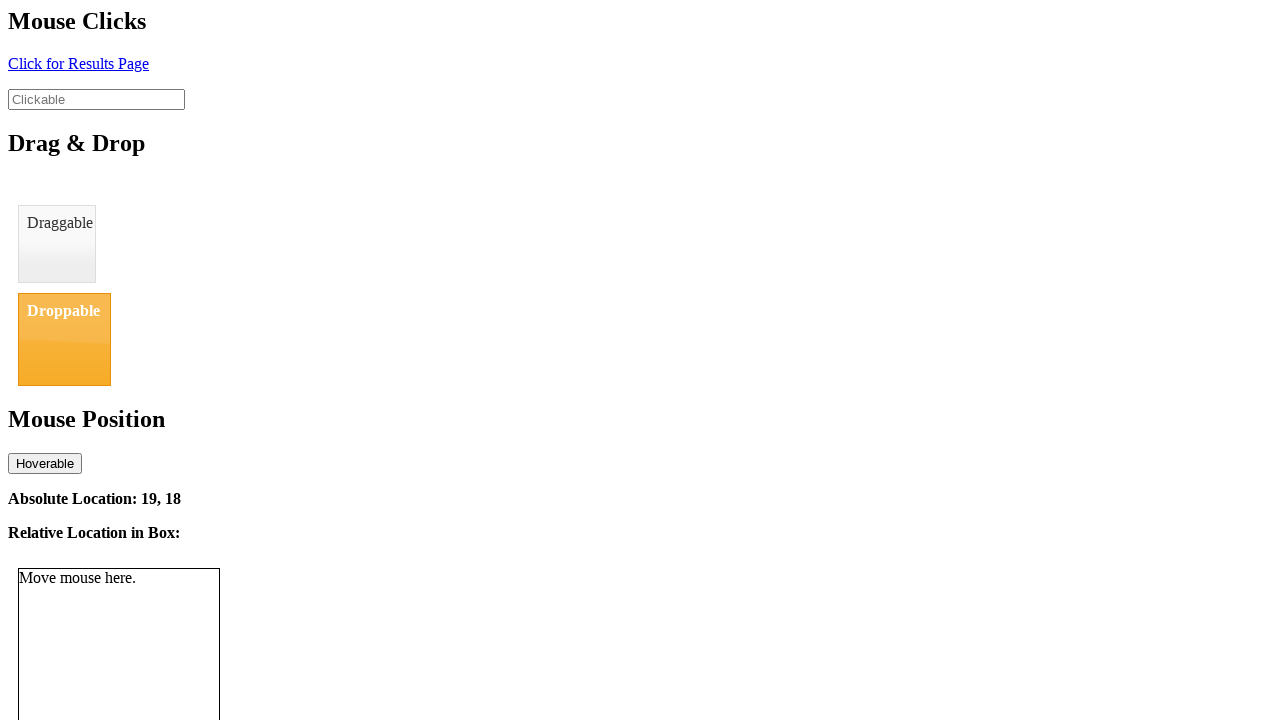

Absolute location element loaded and updated
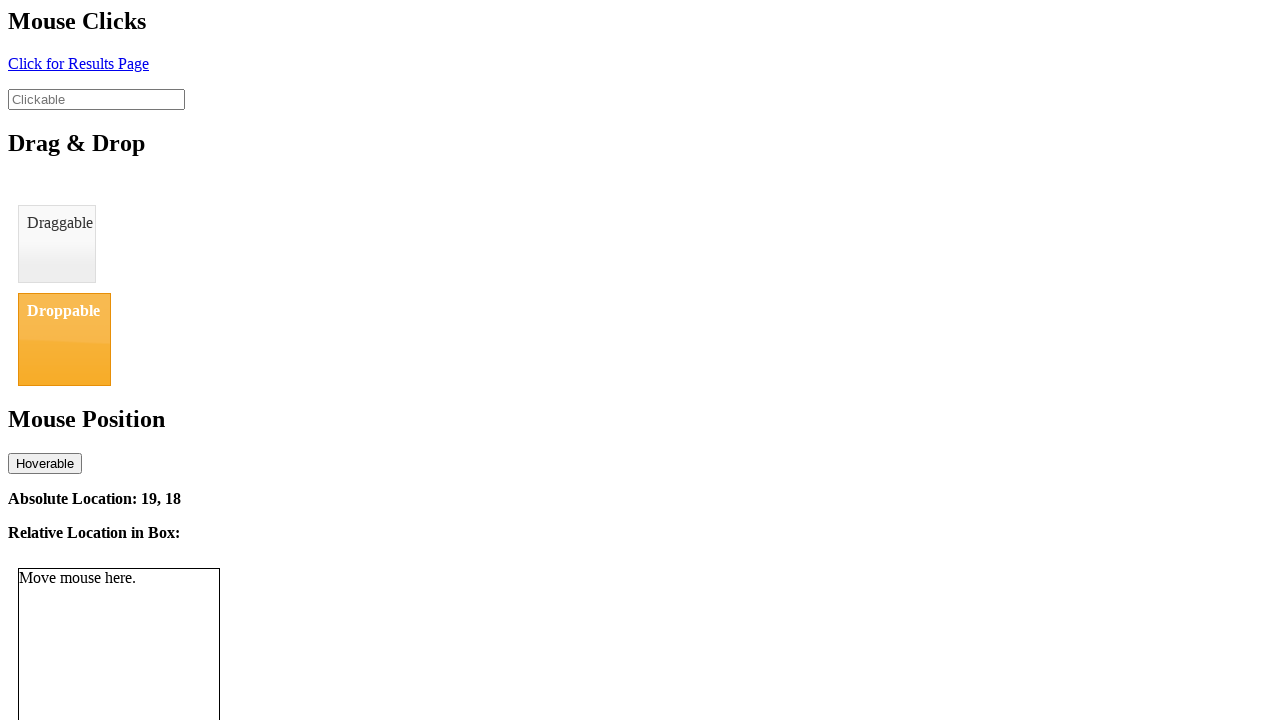

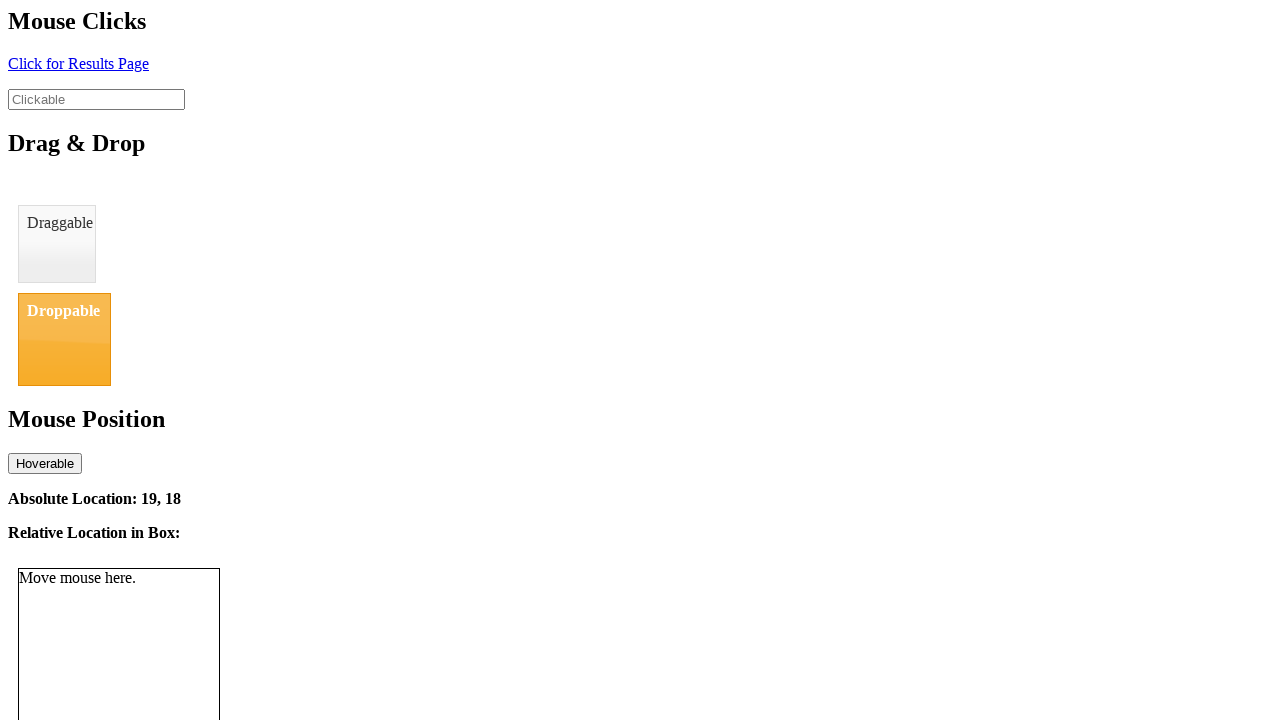